Tests the 99 Bottles of Beer website by navigating to the Song Lyrics page and verifying that the lyrics content is displayed correctly.

Starting URL: http://www.99-bottles-of-beer.net/

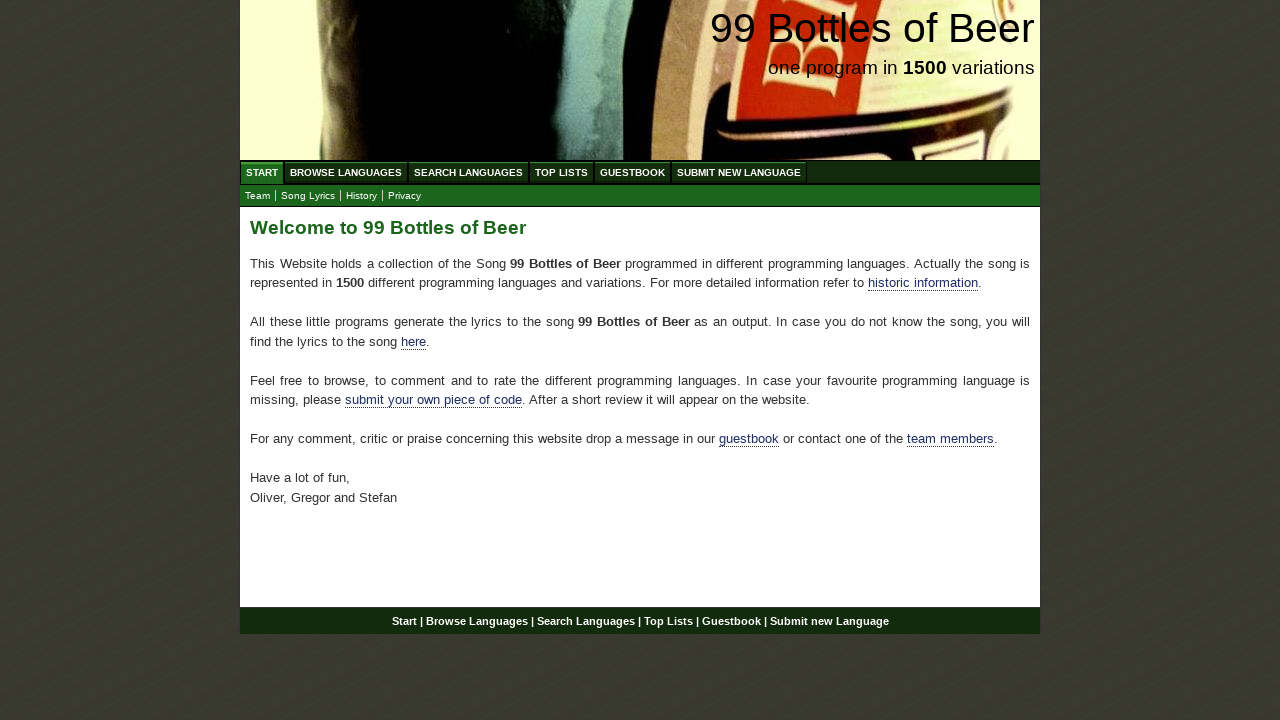

Clicked on the 'Song Lyrics' menu link at (308, 196) on a[href='lyrics.html']
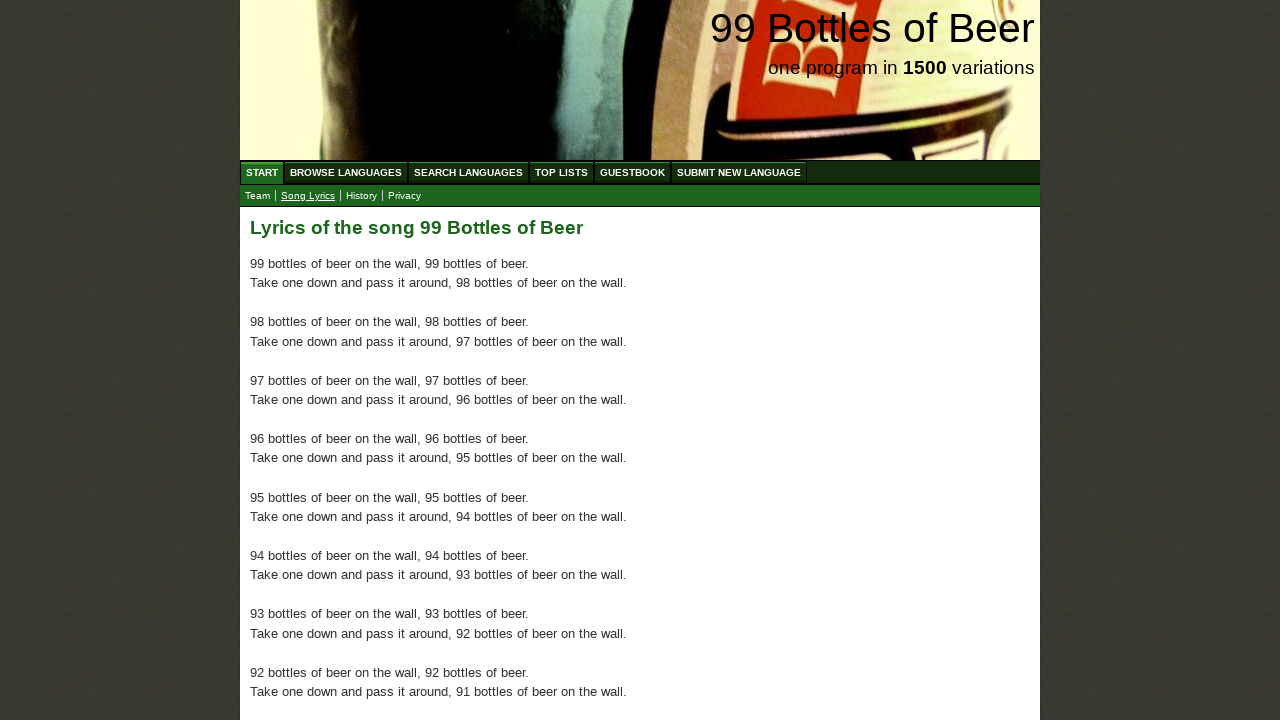

Waited for lyrics content to load in the main div
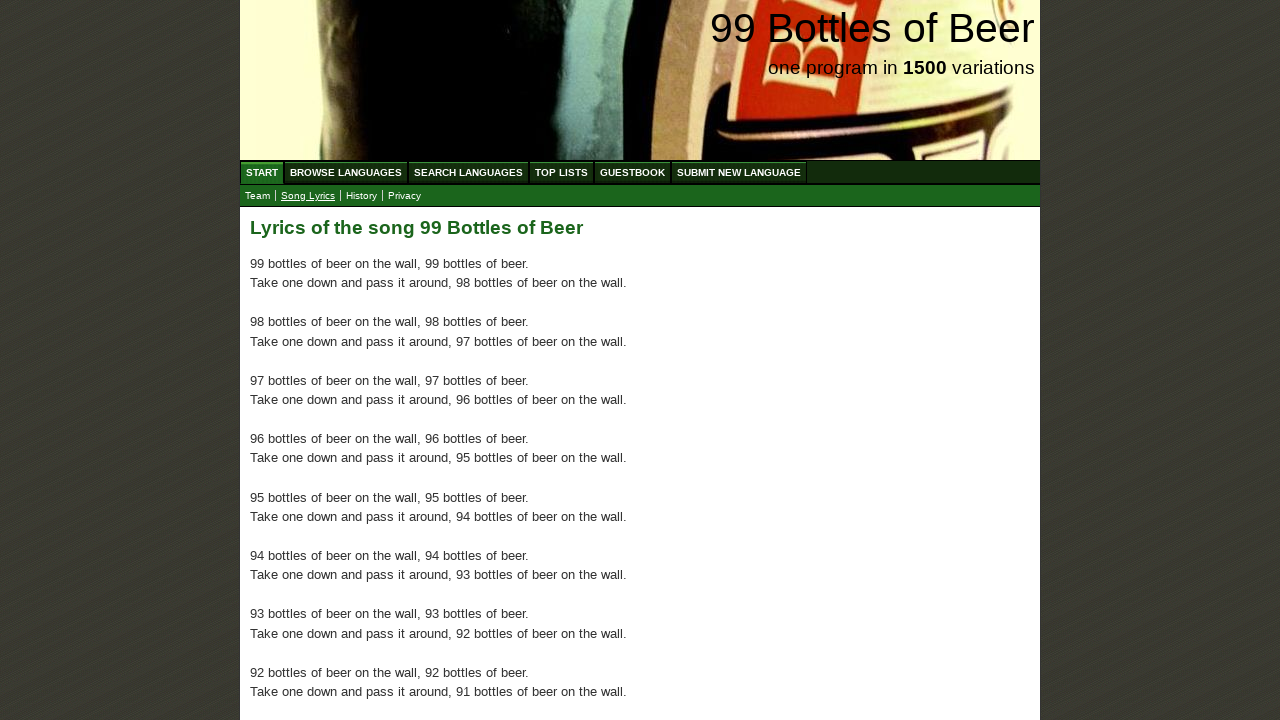

Located all lyrics paragraphs in the main content area
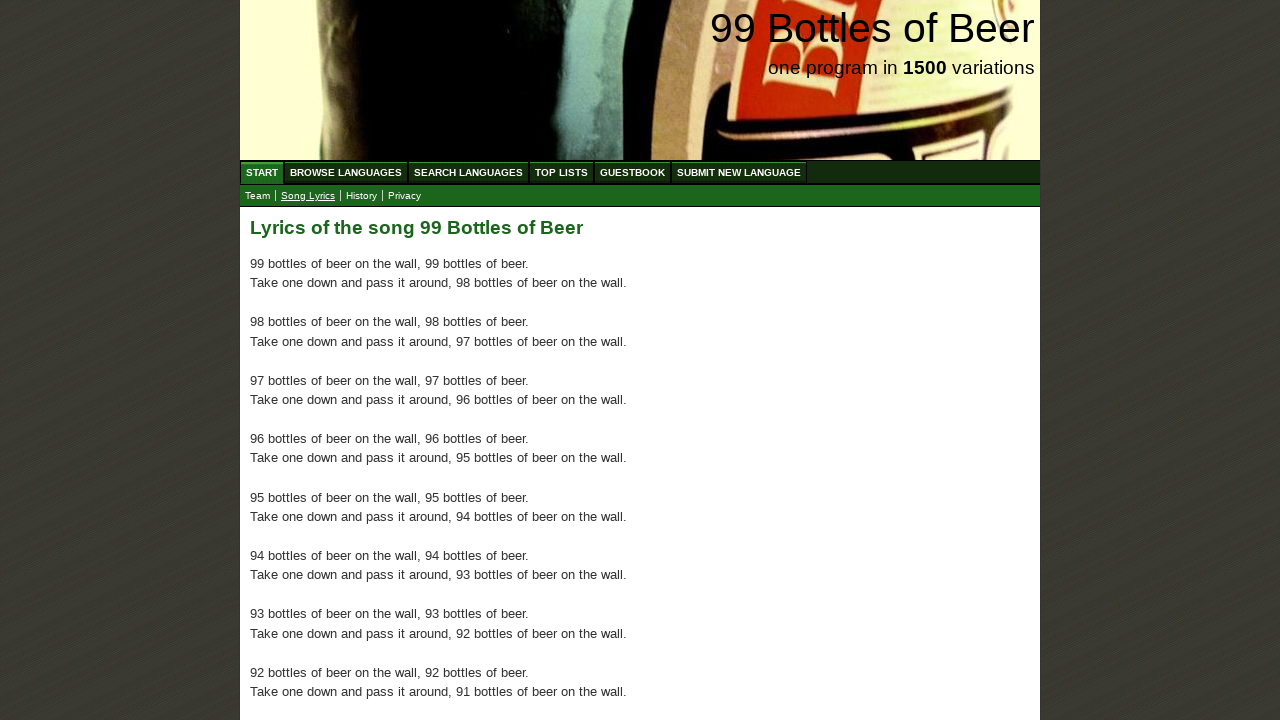

Verified that lyrics paragraphs are present on the page
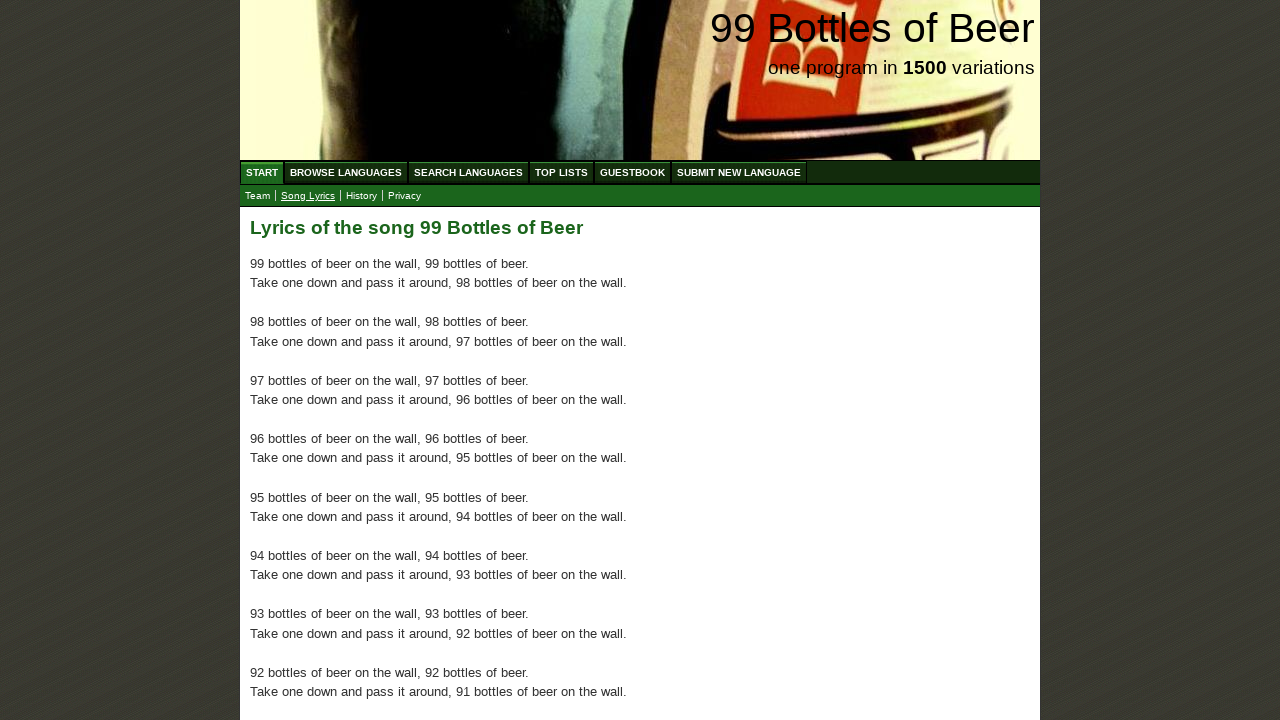

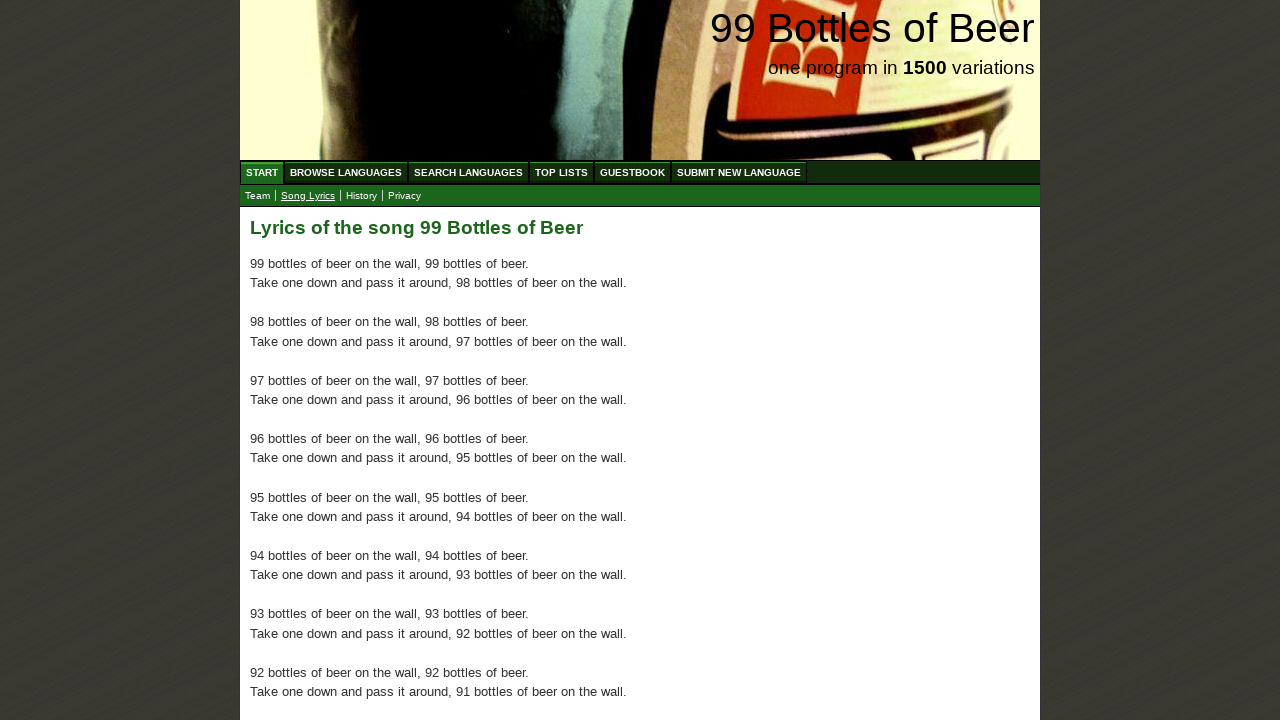